Tests dynamic content loading by clicking a start button and waiting for "Hello World!" text to appear

Starting URL: http://the-internet.herokuapp.com/dynamic_loading/2

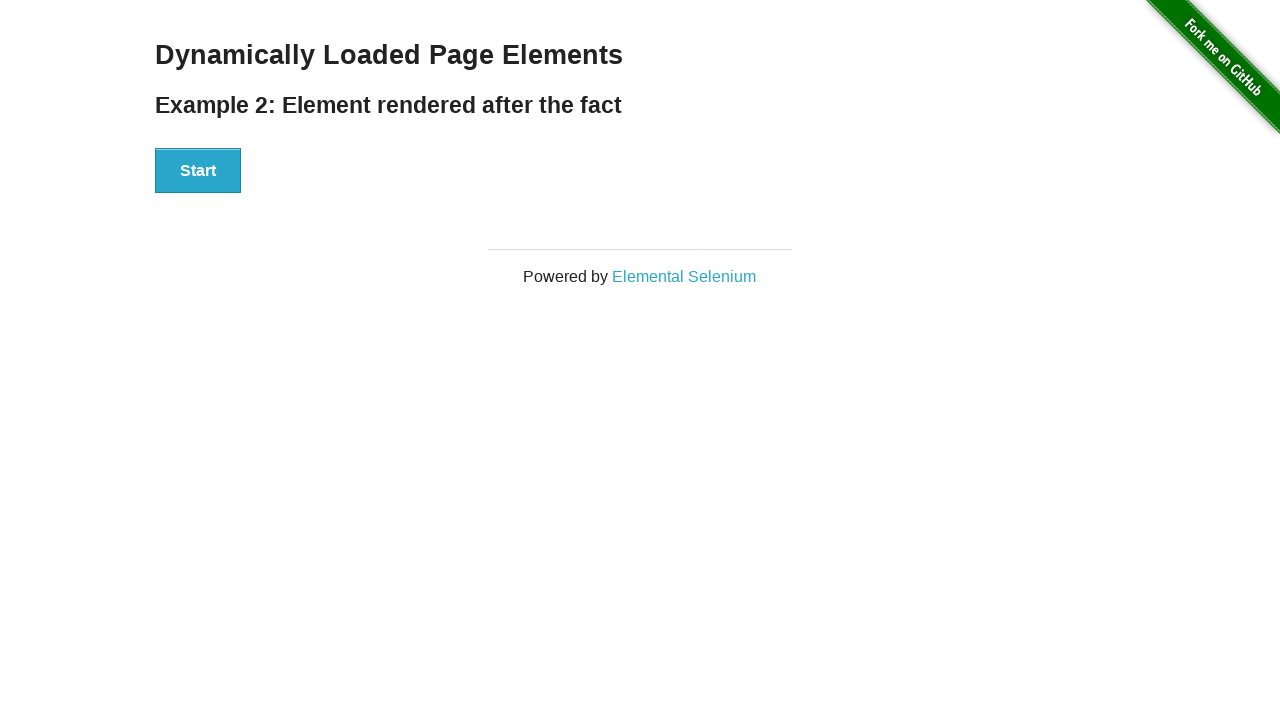

Navigated to dynamic loading page
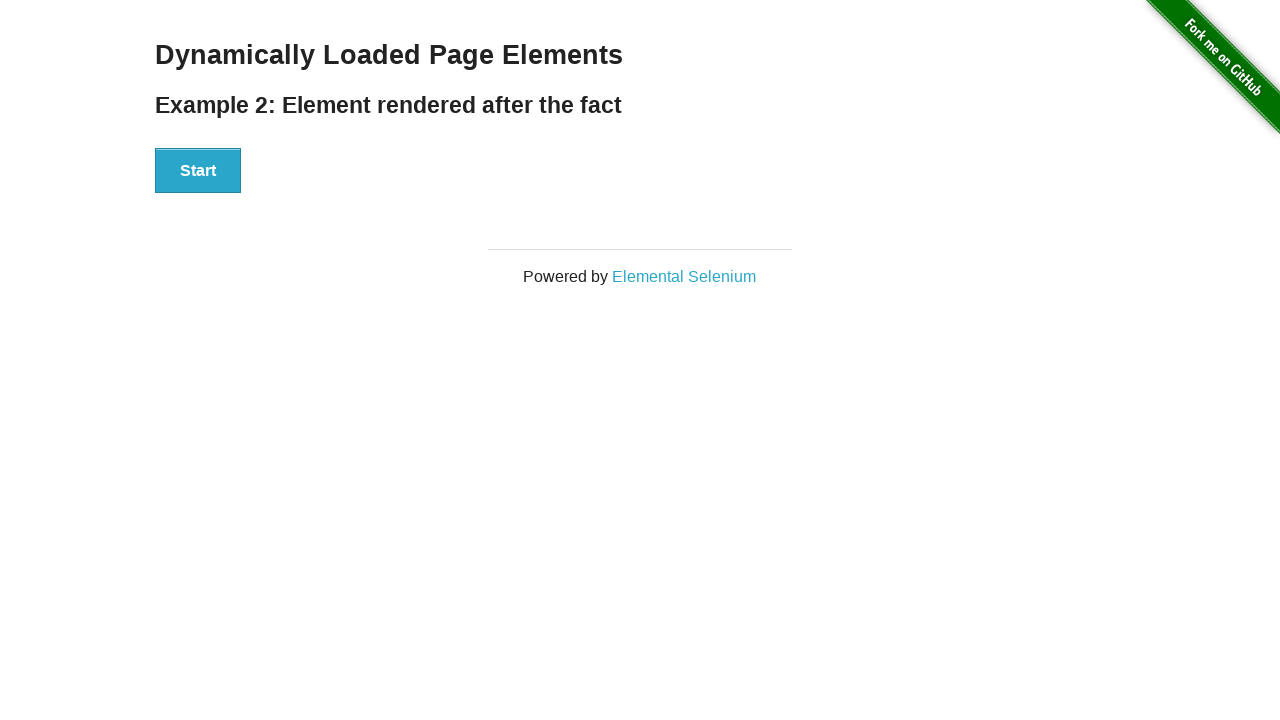

Clicked start button to trigger dynamic content loading at (198, 171) on xpath=//div[@id='start']/button
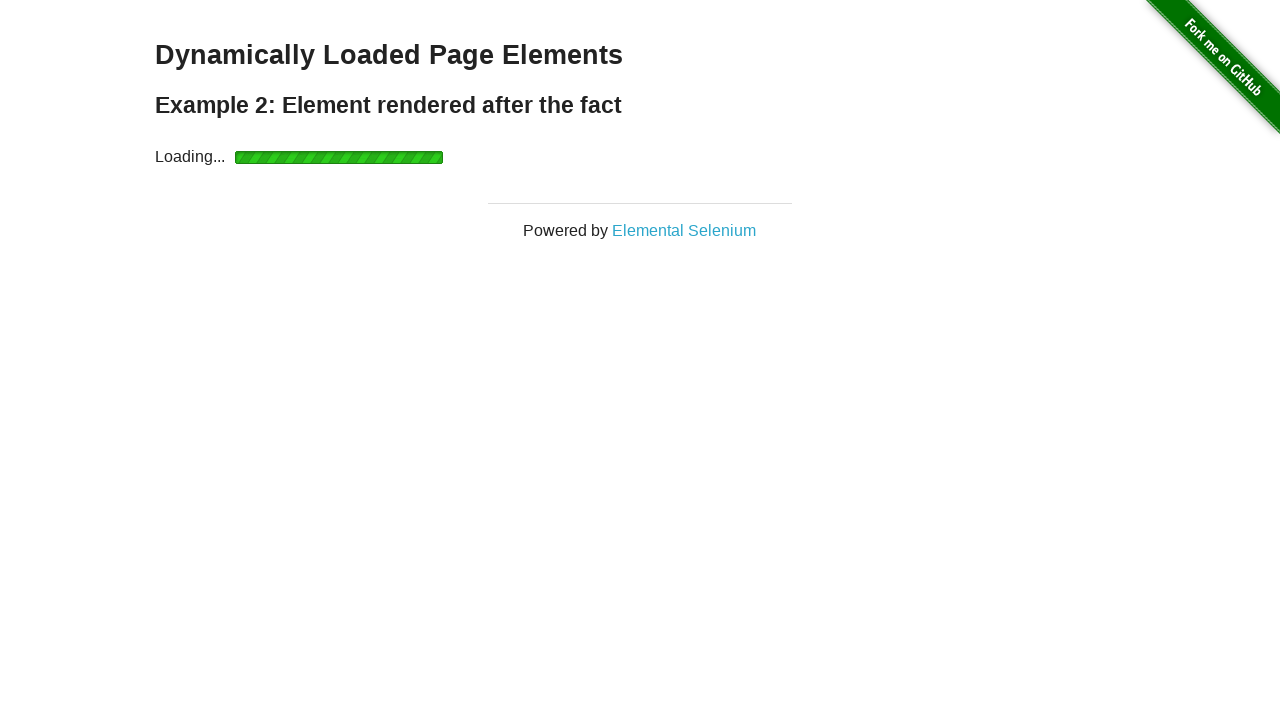

Waited for 'Hello World!' text to appear
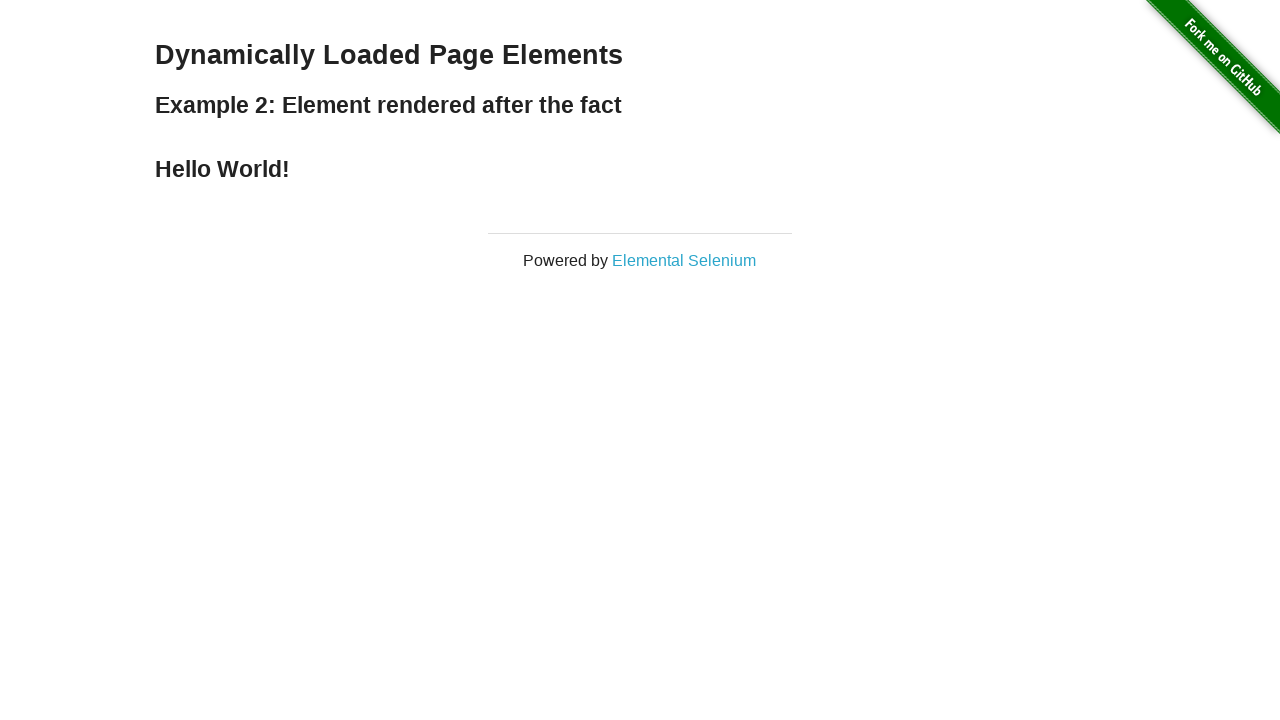

Retrieved 'Hello World!' text content
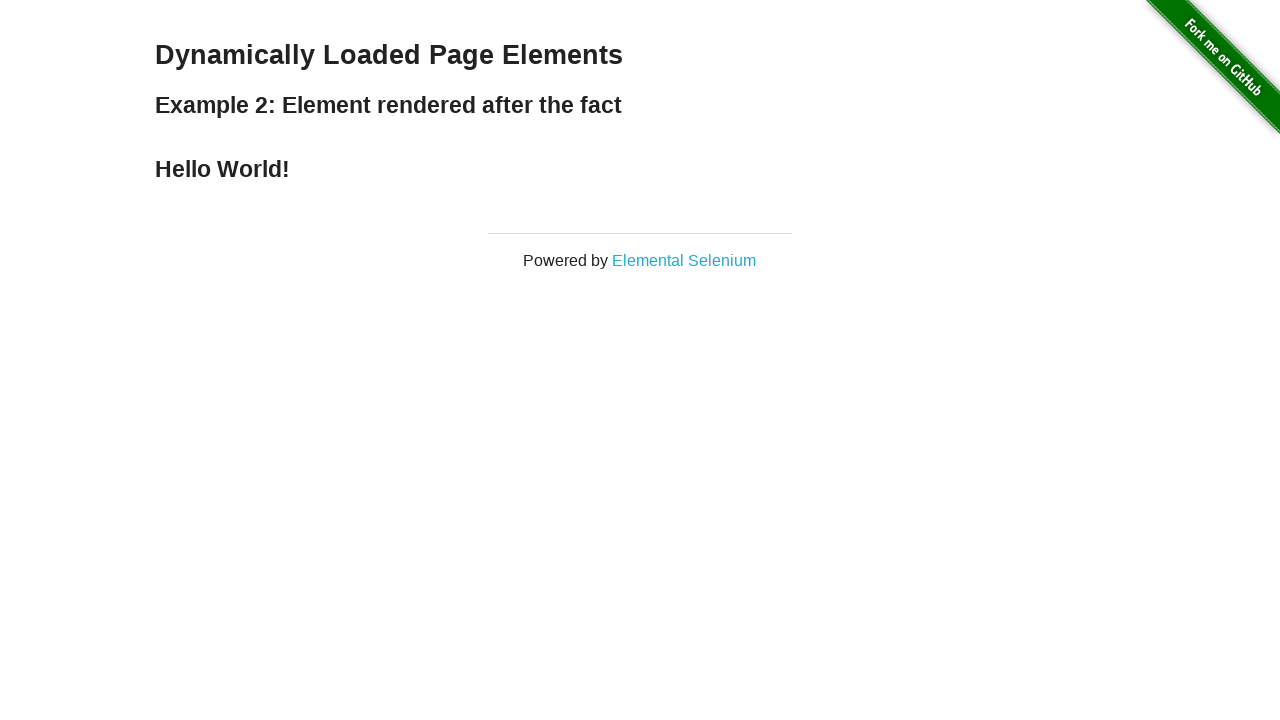

Assertion passed: text content matches 'Hello World!'
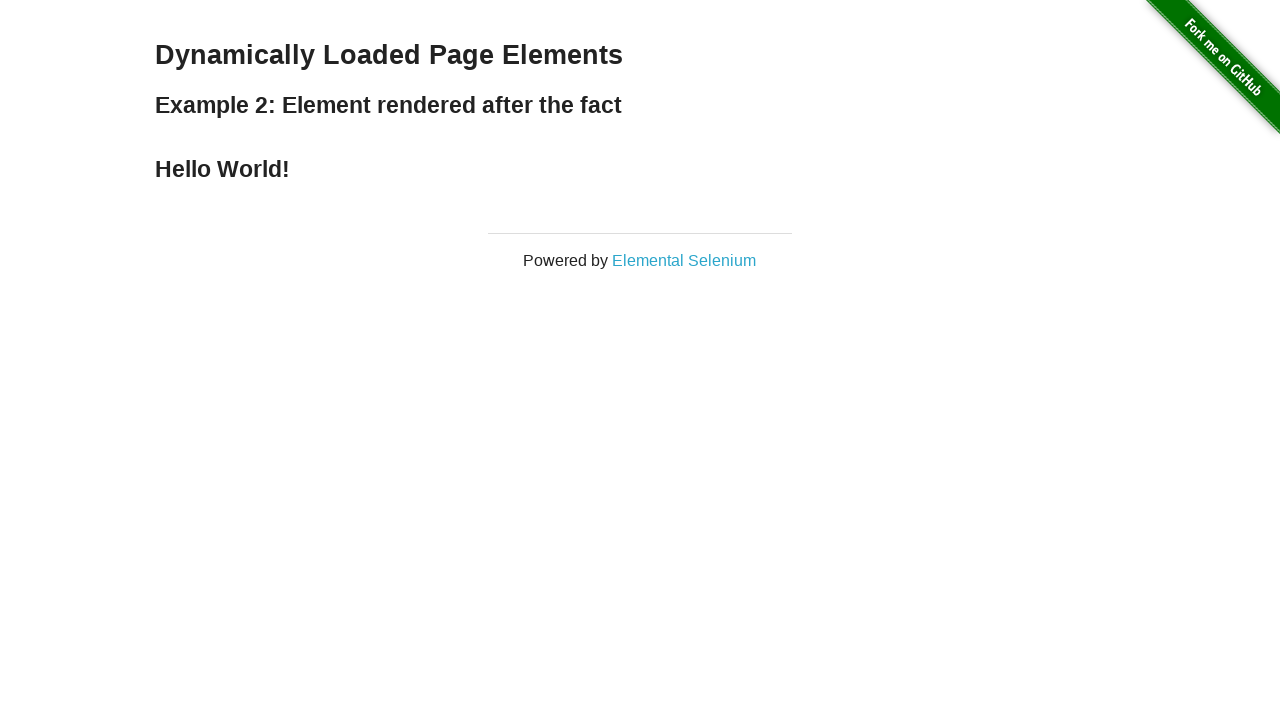

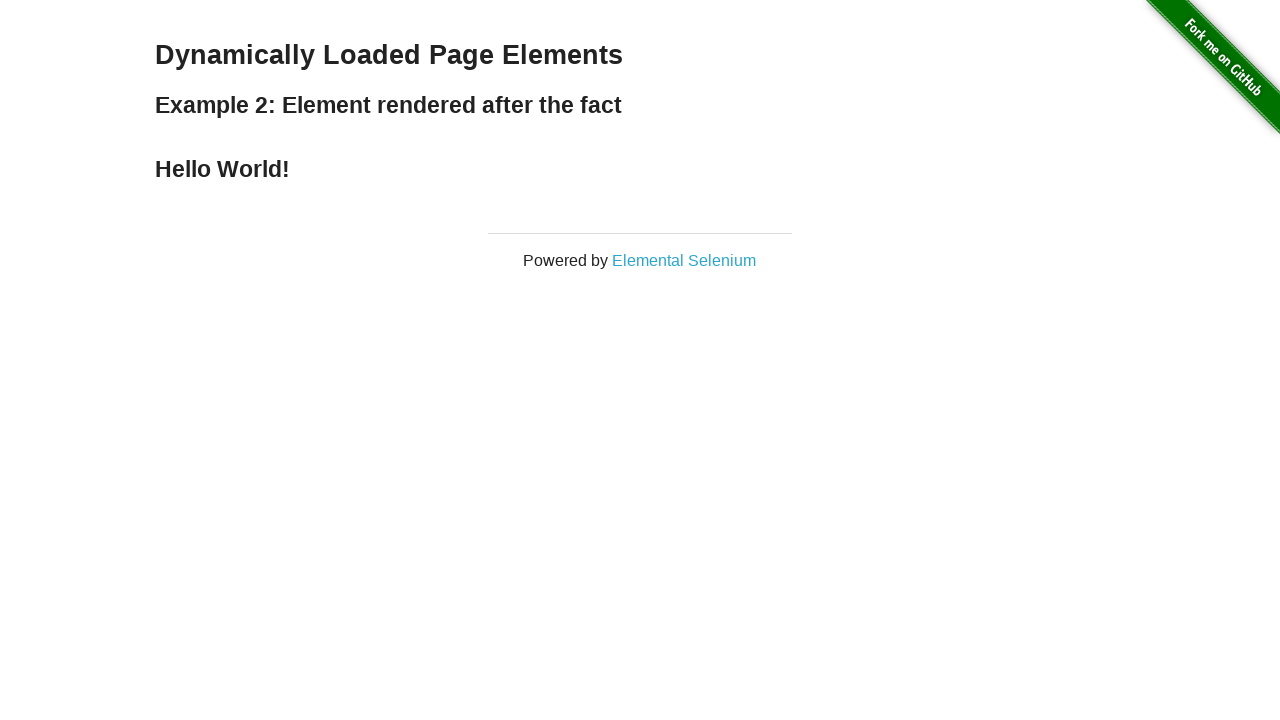